Tests the autosuggest/search functionality on Screener.in by entering a company name in the search box and interacting with the suggestions

Starting URL: https://www.screener.in/

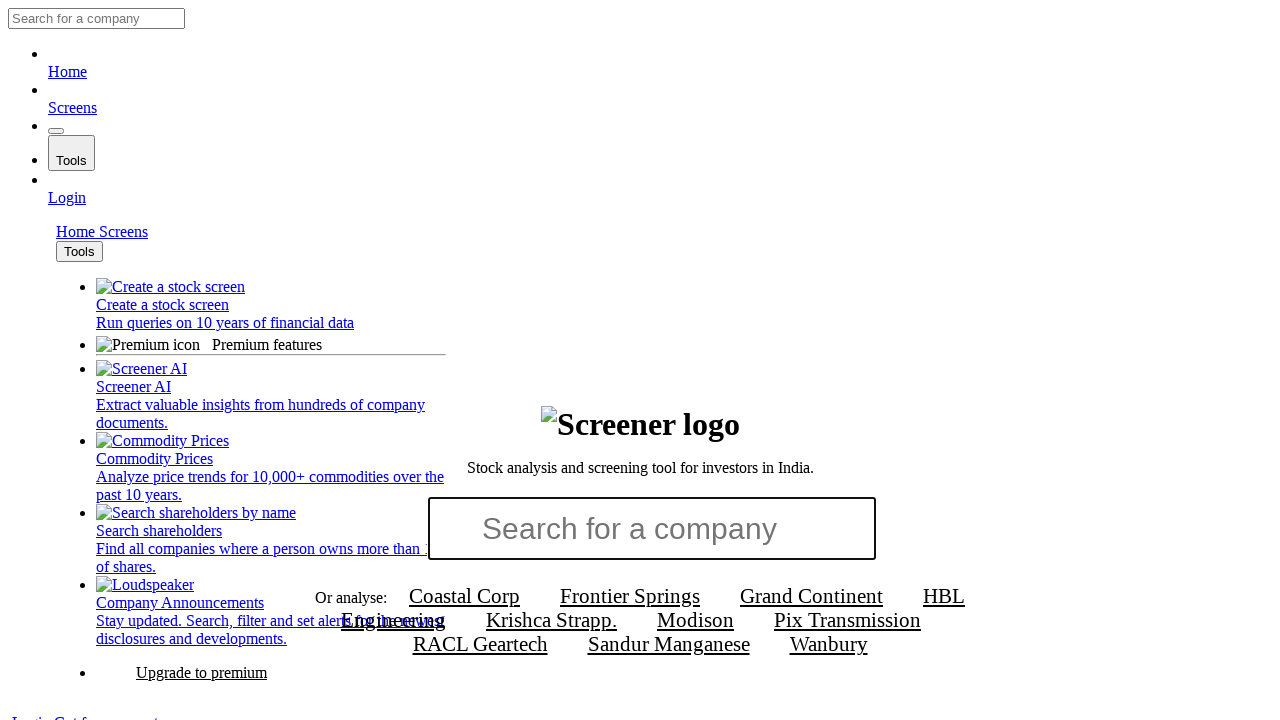

Entered 'reliance' in the search box to trigger autosuggest on input[type='search']
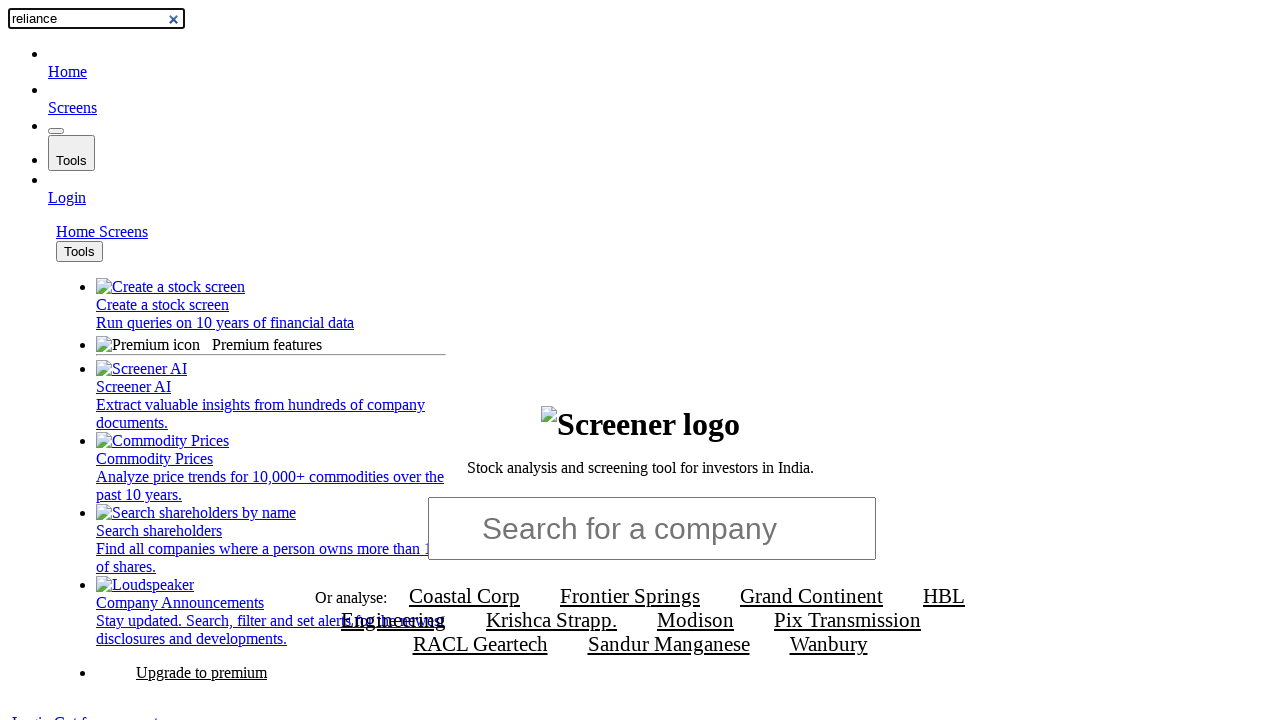

Autosuggest dropdown appeared
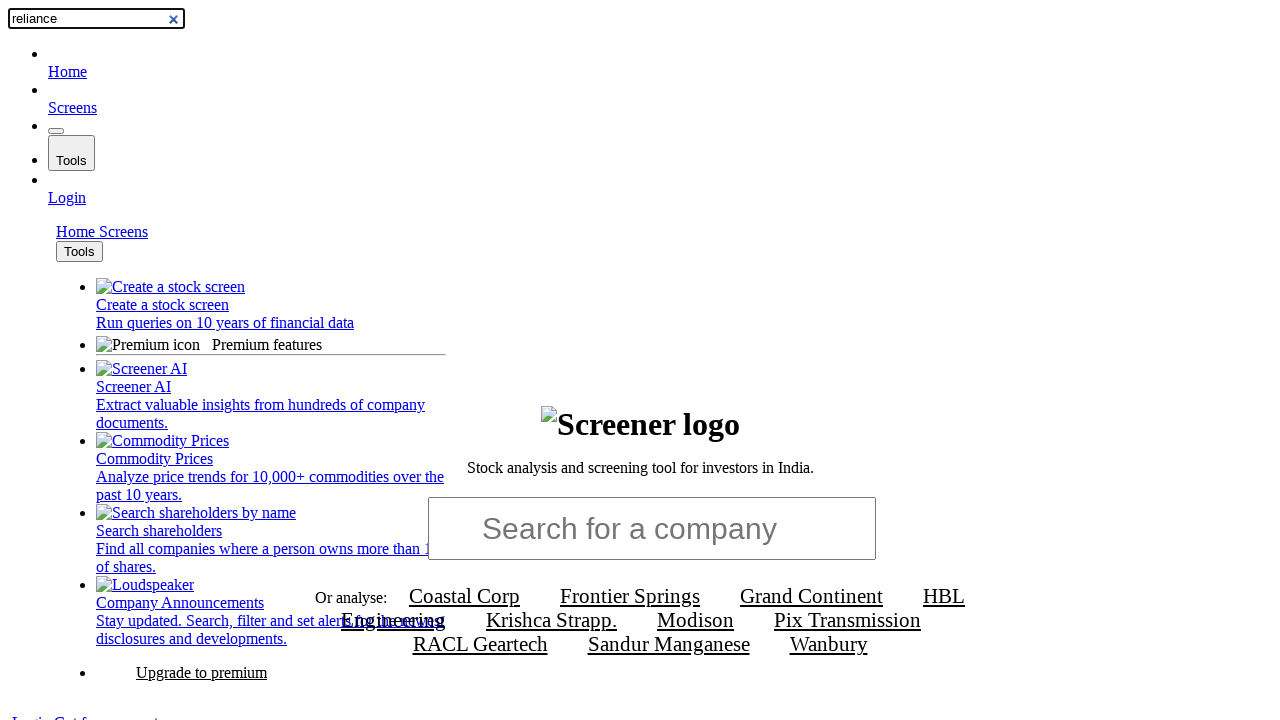

Clicked on the first suggestion from the autosuggest dropdown at (271, 287) on .dropdown-menu a >> nth=0
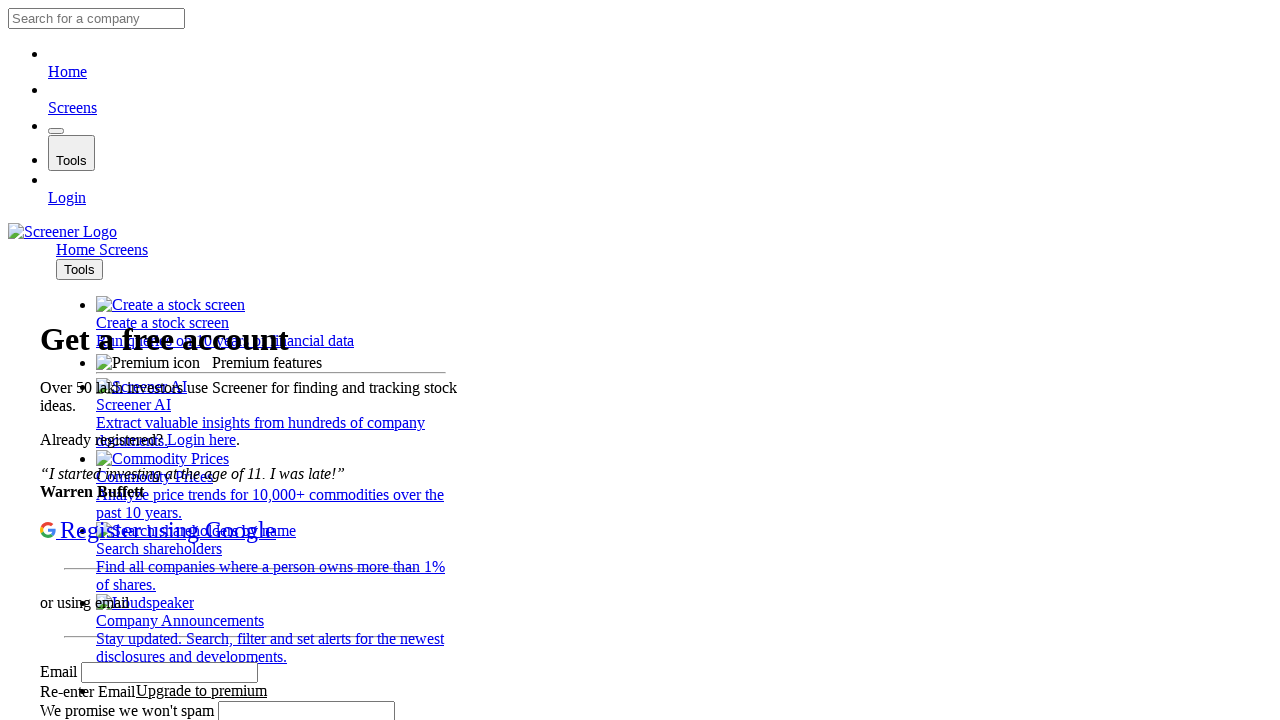

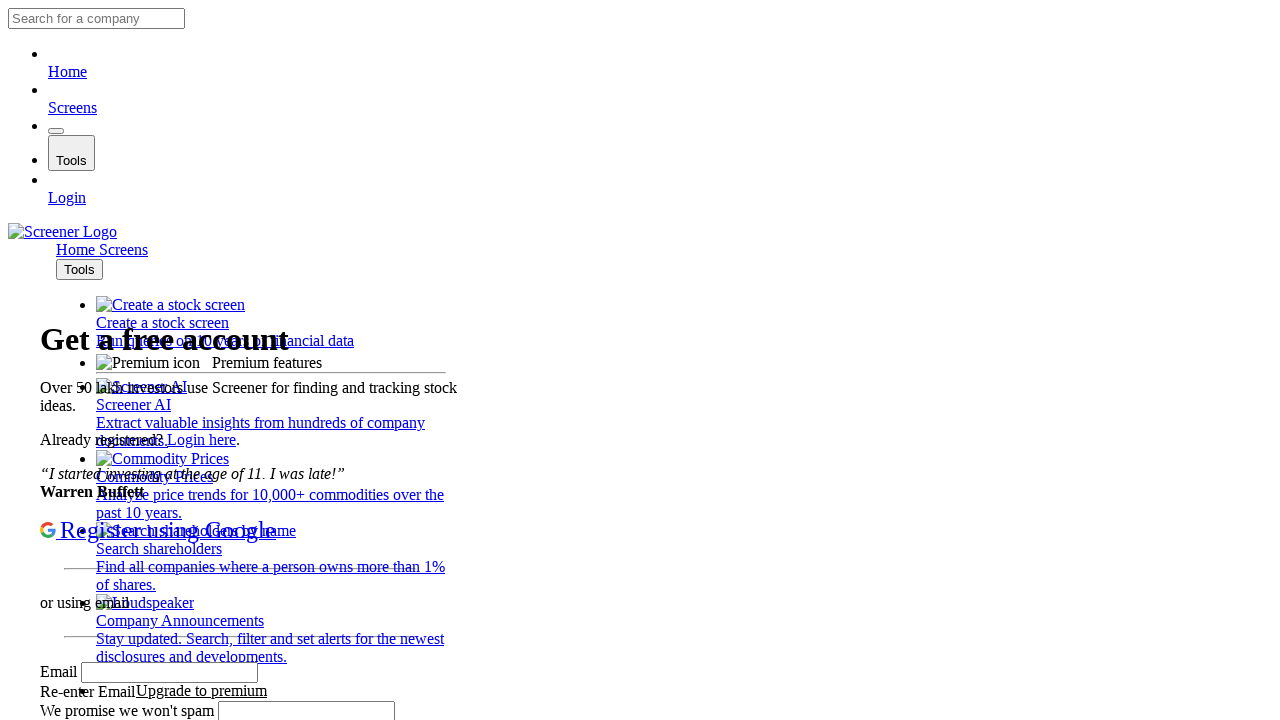